Tests navigation to a specific phone product by clicking on the phone category and then selecting a Samsung Galaxy S6 product link

Starting URL: https://www.demoblaze.com/index.html

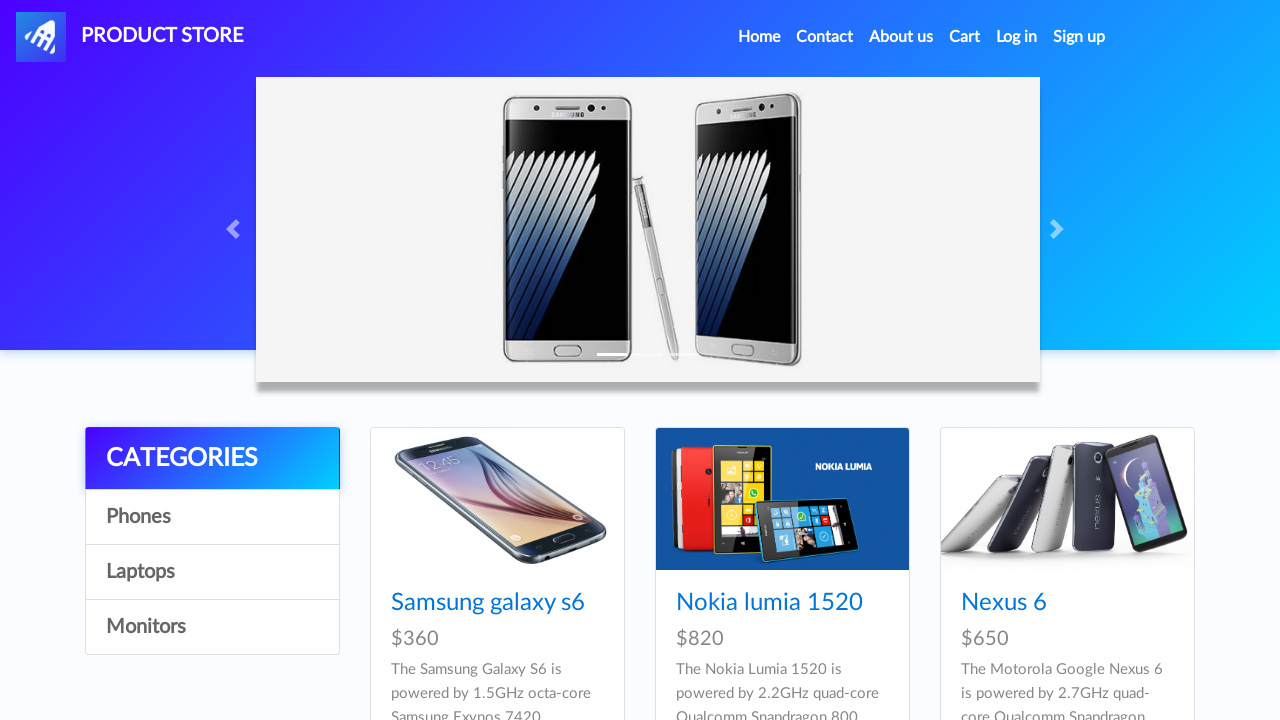

Clicked on phone category at (212, 517) on xpath=/html/body/div[5]/div/div[1]/div/a[2]
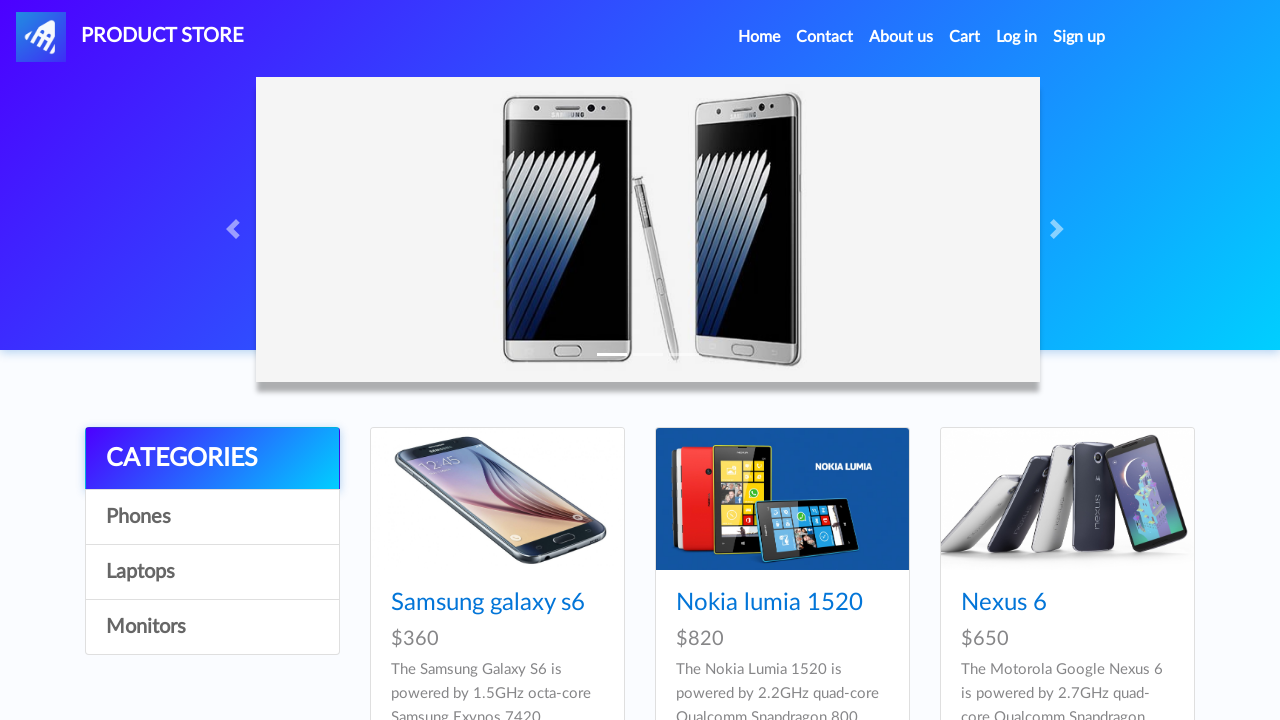

Waited 5 seconds for phone products to load
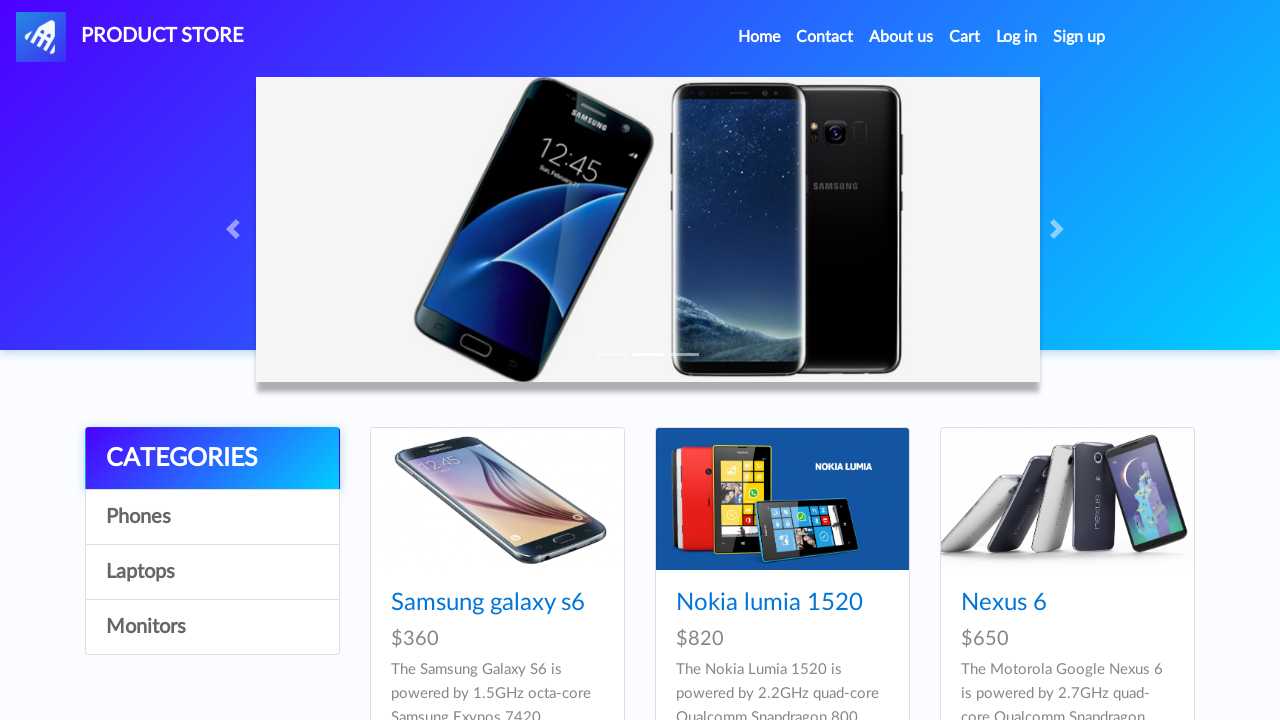

Clicked on Samsung Galaxy S6 product link at (488, 603) on xpath=/html/body/div[5]/div/div[2]/div/div[1]/div/div/h4/a
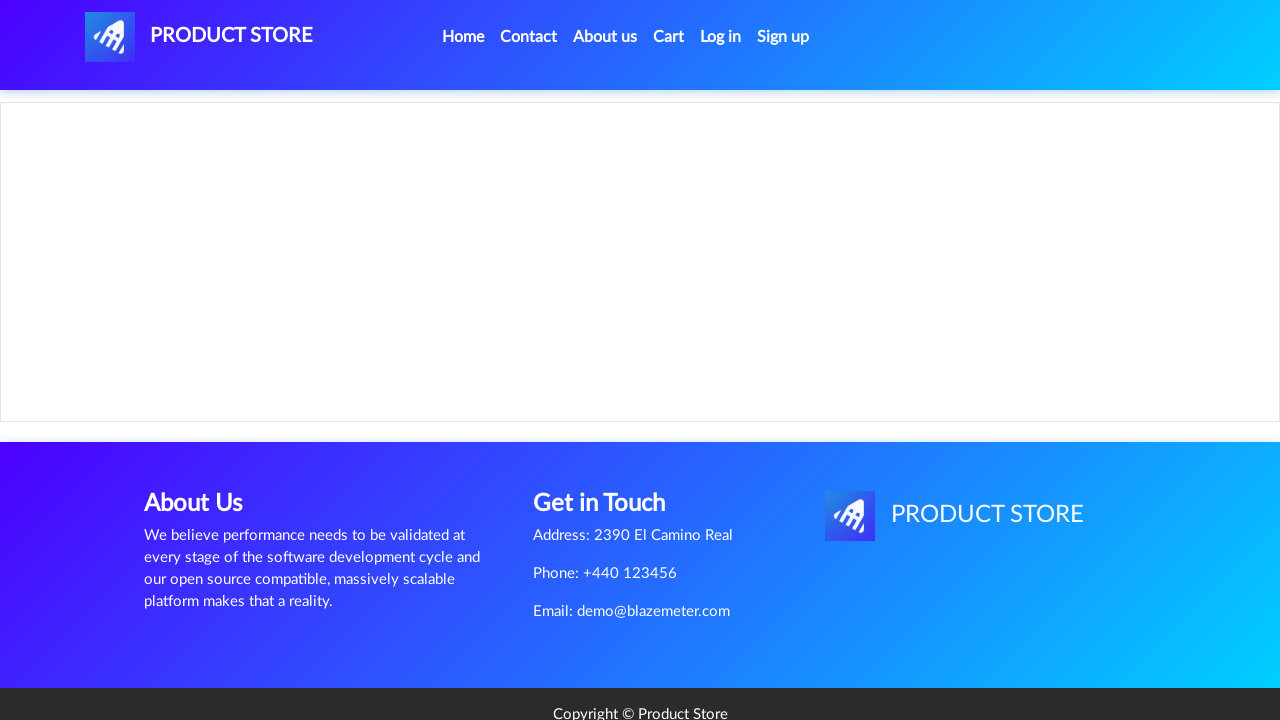

Waited 5 seconds for product page to load
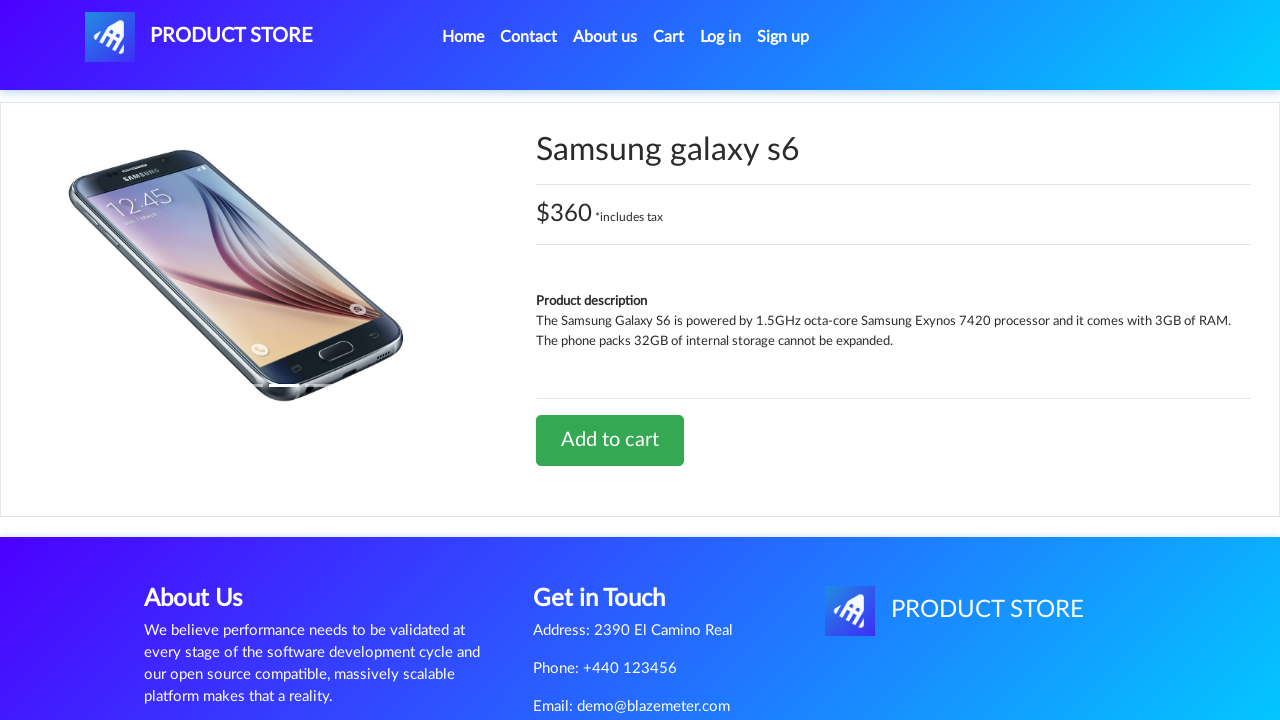

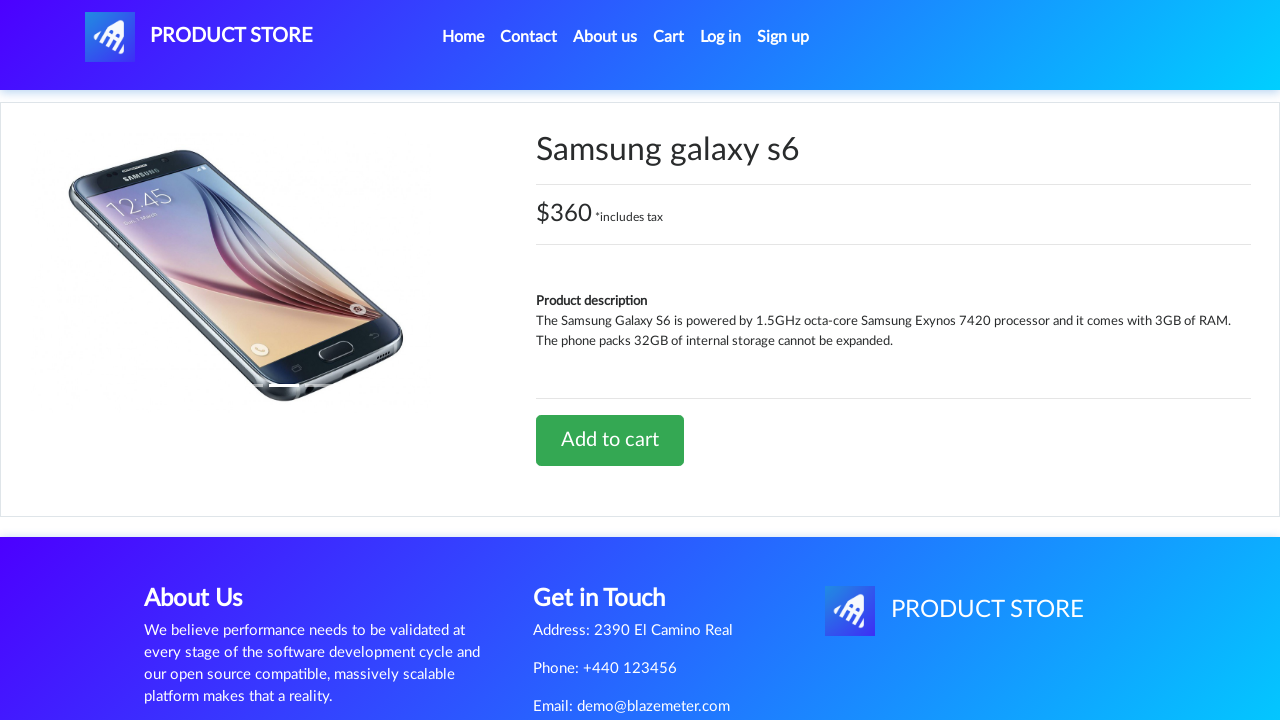